Tests text-box form by filling all fields with "Marina" as the base name and verifying the output displays the entered data

Starting URL: https://demoqa.com/text-box

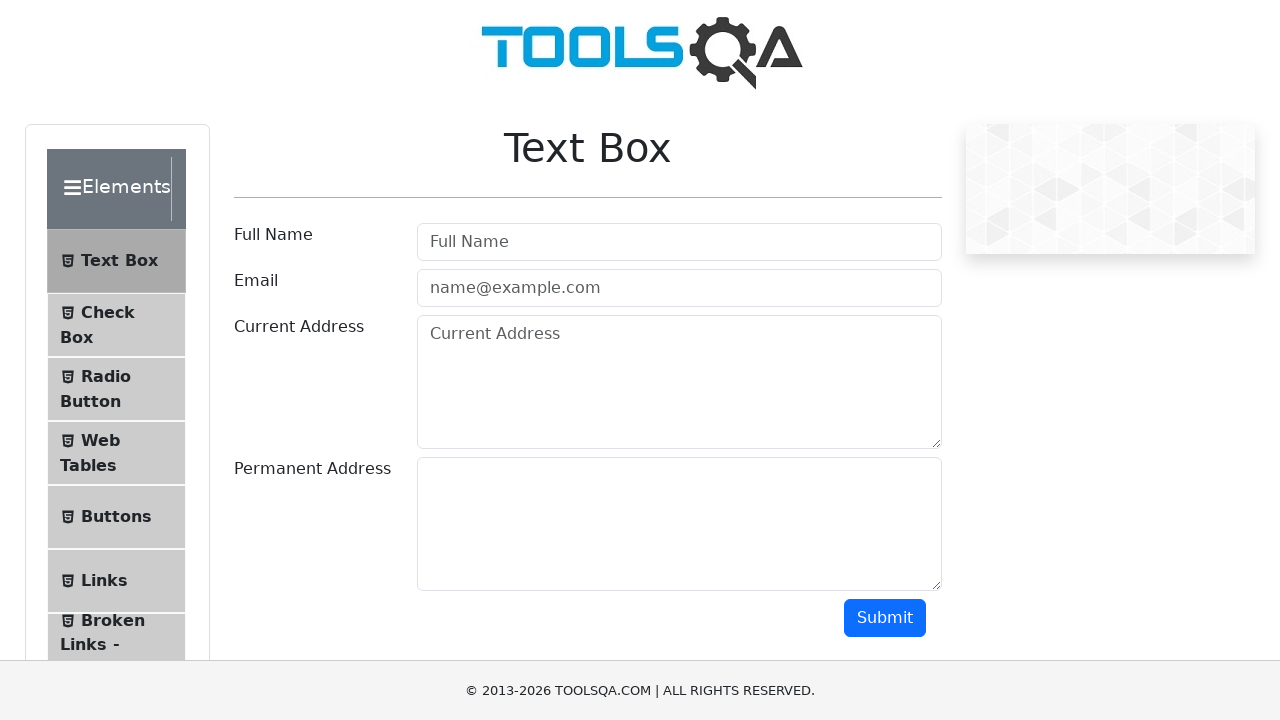

Filled username field with 'Marina' on #userName
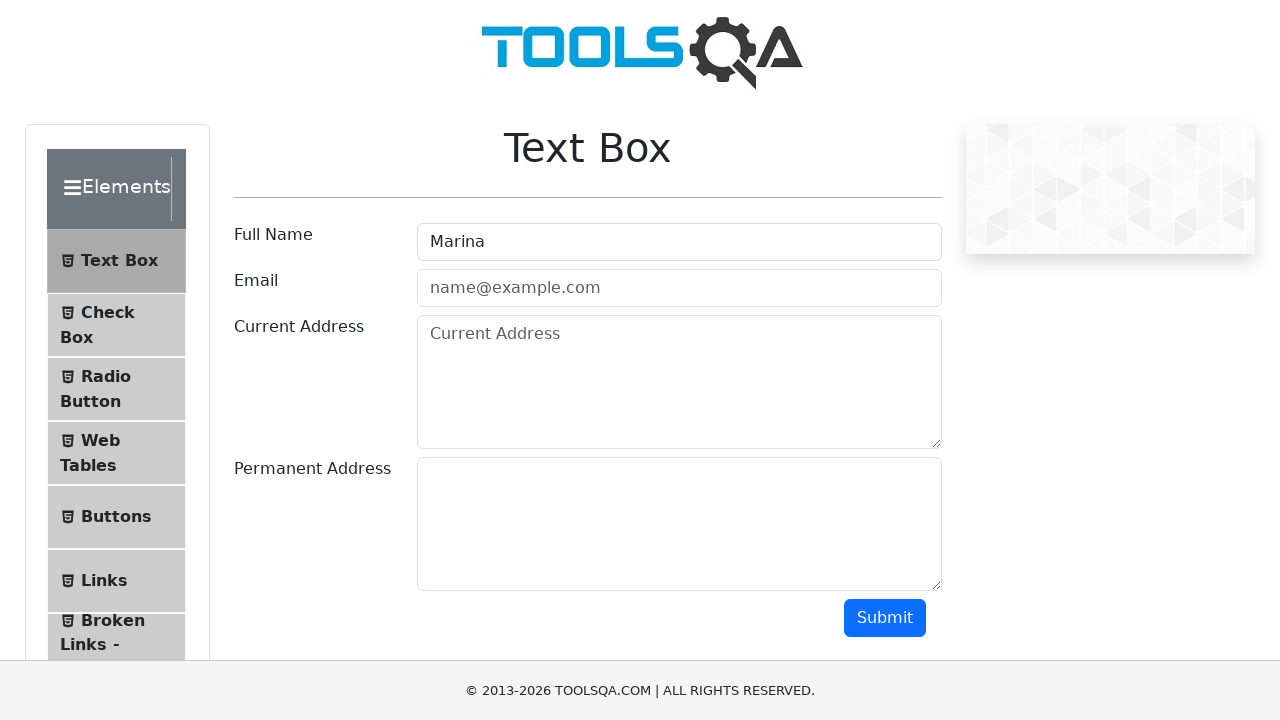

Filled email field with 'Marinamari@rom.eu' on #userEmail
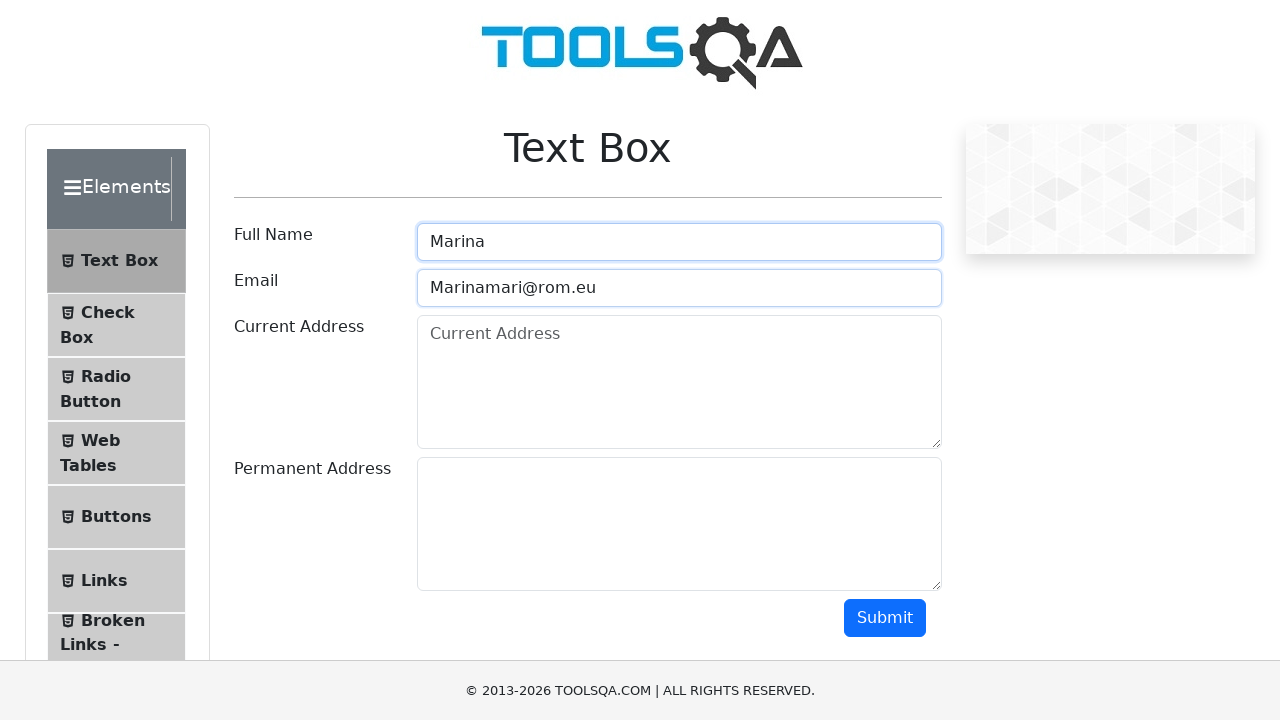

Filled current address field with '1111222' on #currentAddress
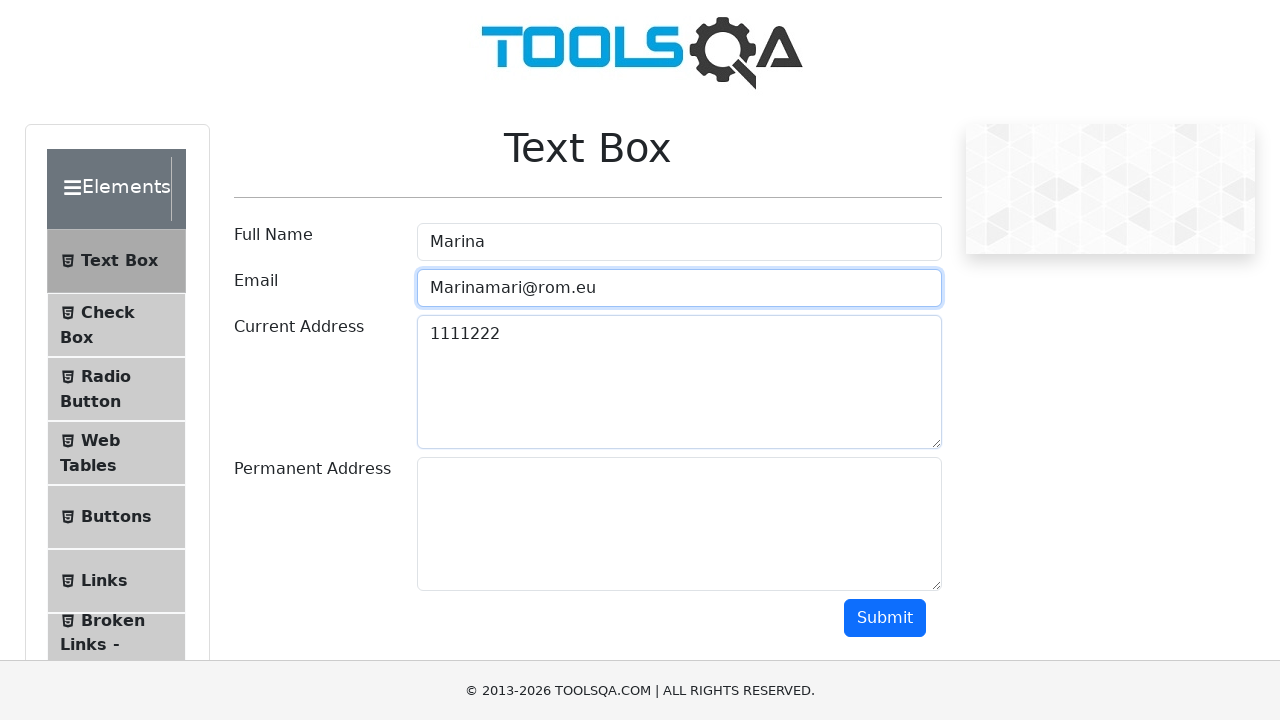

Filled permanent address field with 'abavfd' on #permanentAddress
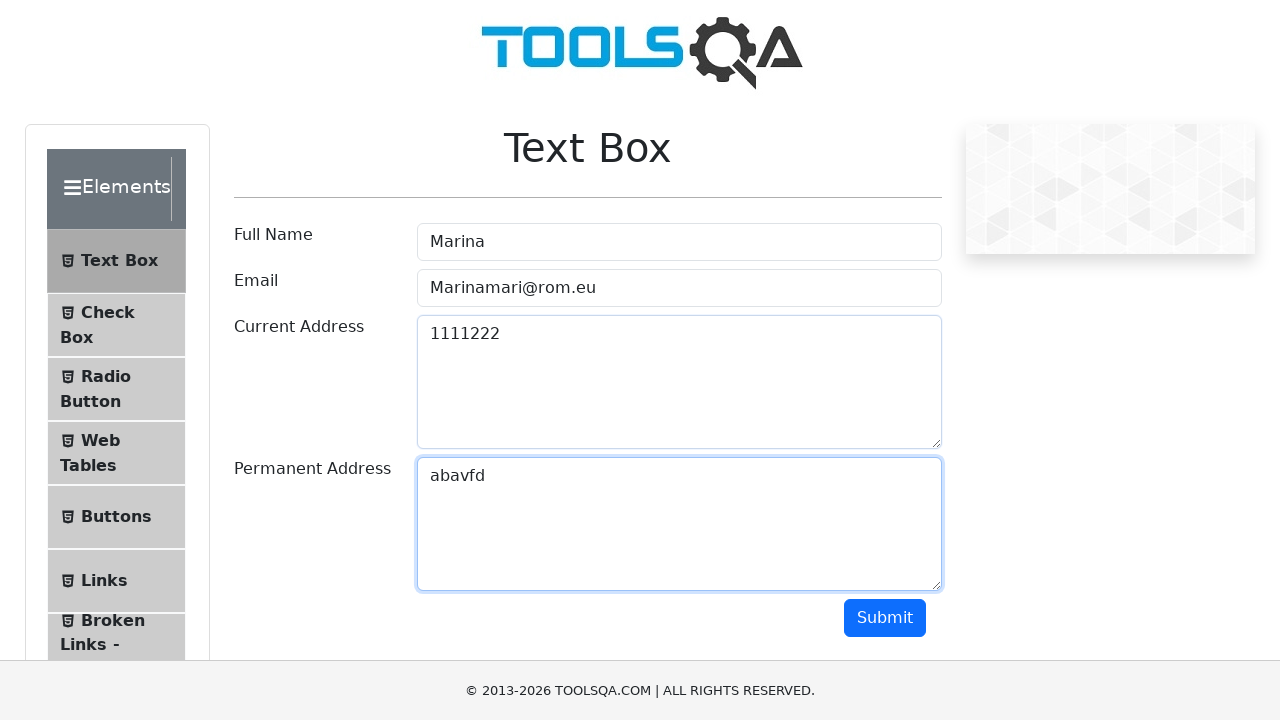

Clicked Submit button to submit the form at (885, 618) on #submit
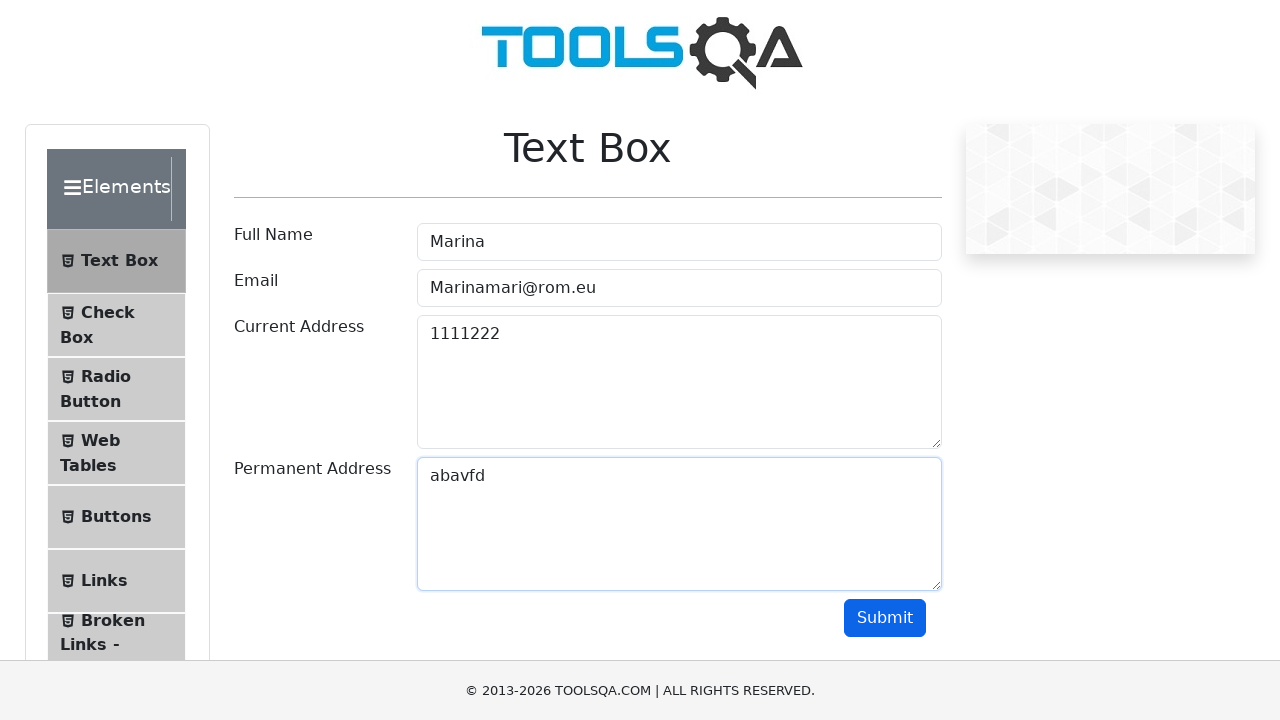

Verified output section loaded with entered data
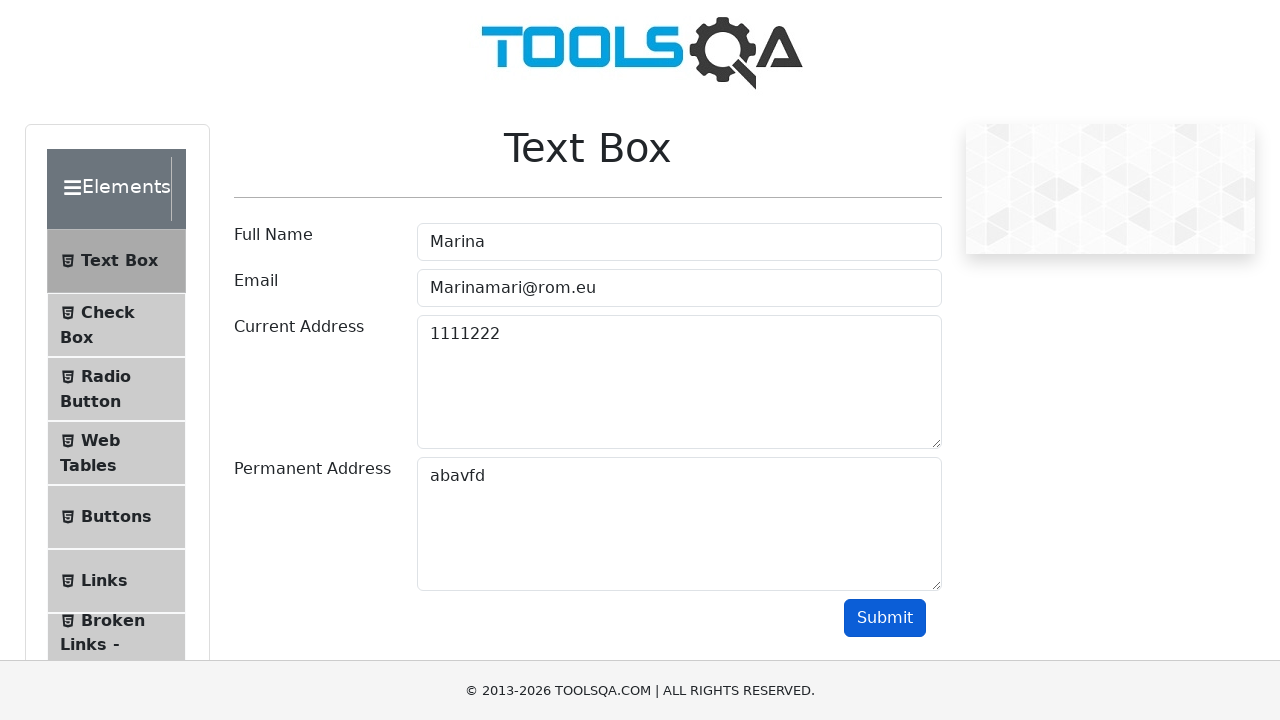

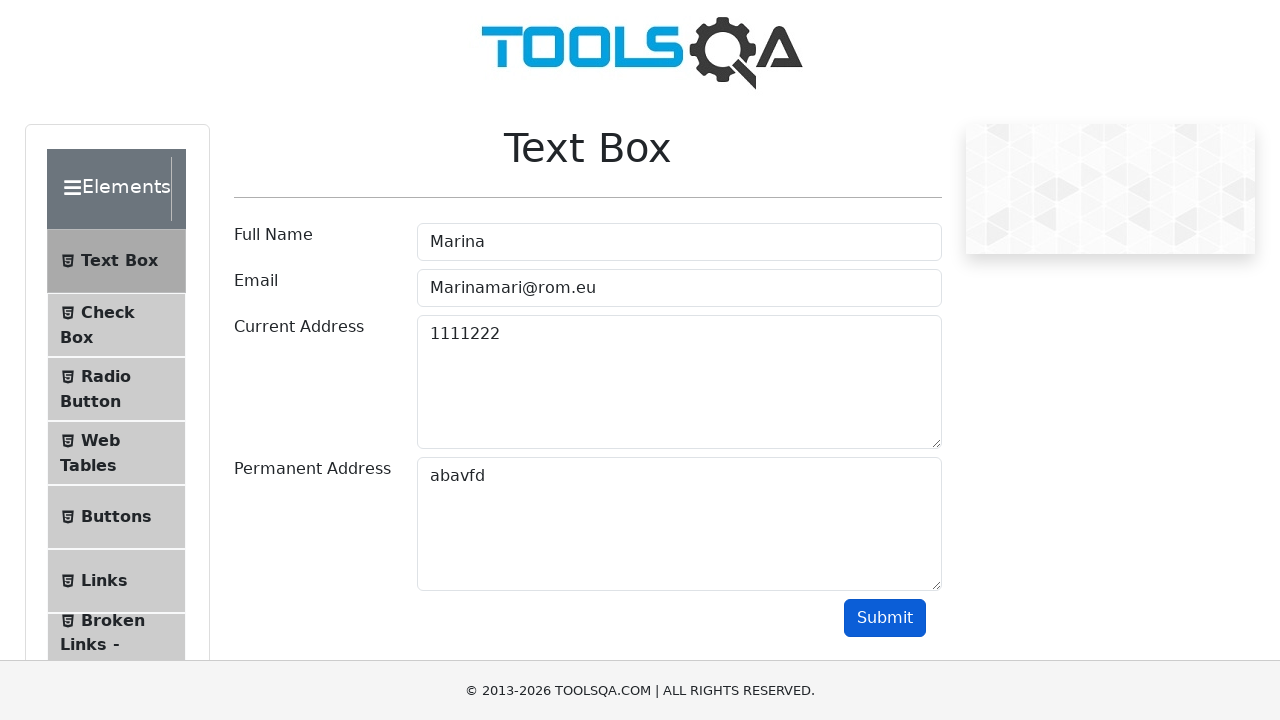